Tests a registration form by filling in name and email fields, submitting the form, and verifying successful registration

Starting URL: http://suninjuly.github.io/registration2.html

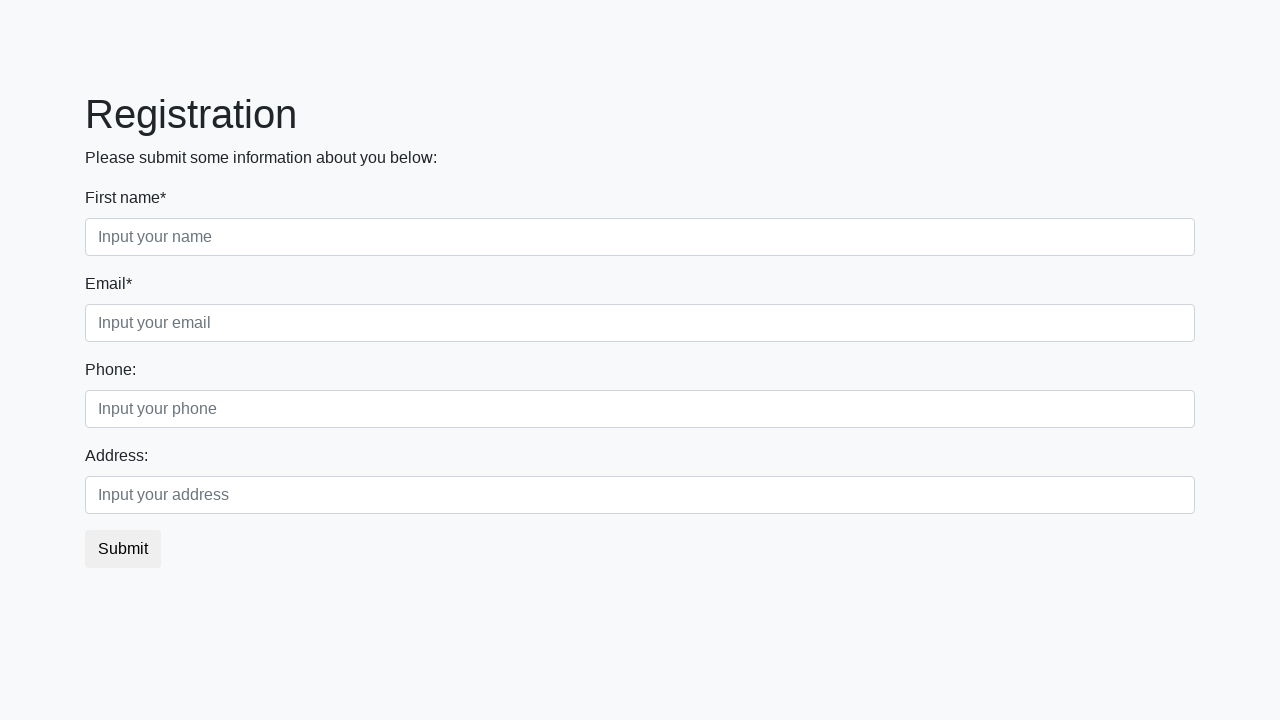

Filled name field with 'Ivan' on [placeholder="Input your name"]
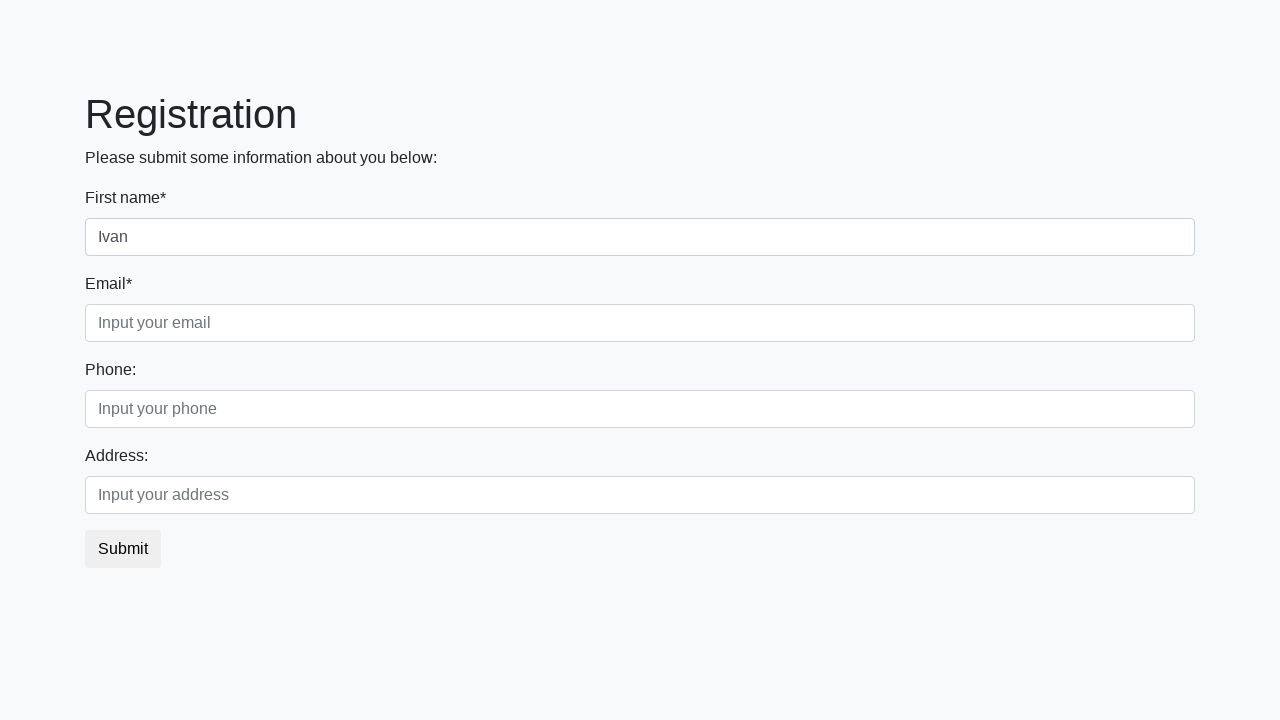

Filled email field with 'Ivan@mail.ru' on [placeholder="Input your email"]
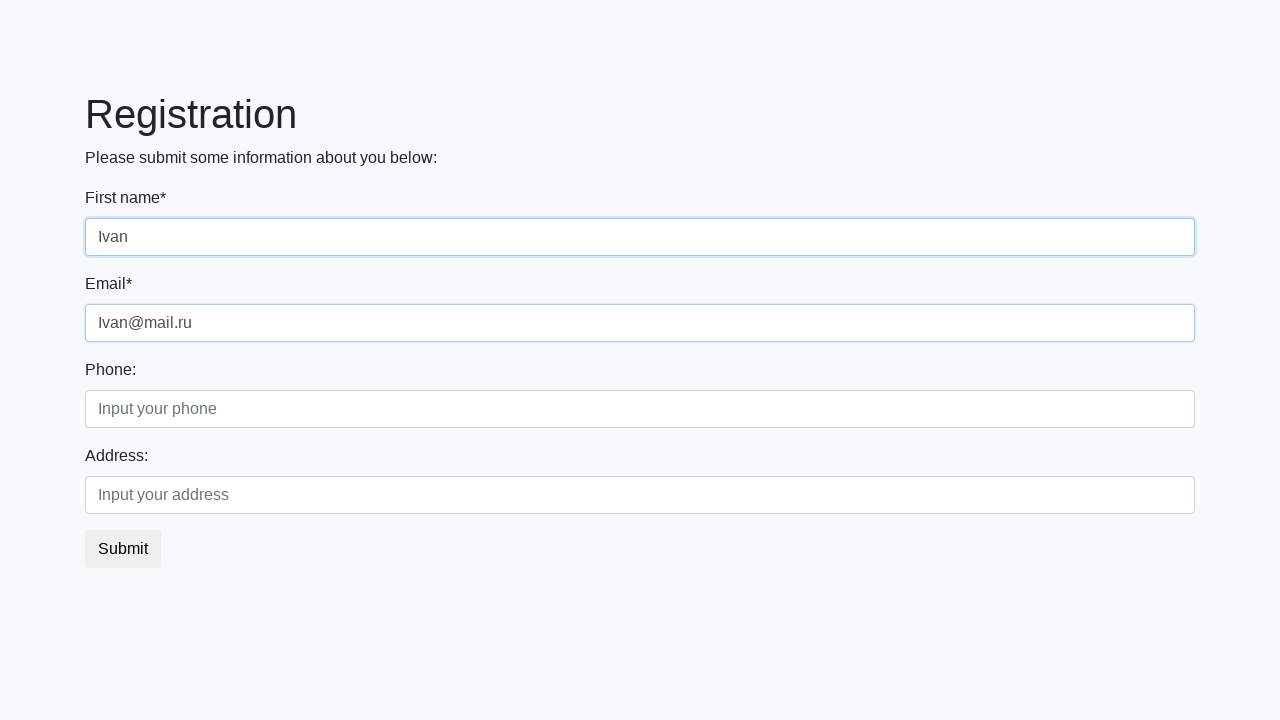

Clicked submit button at (123, 549) on .btn
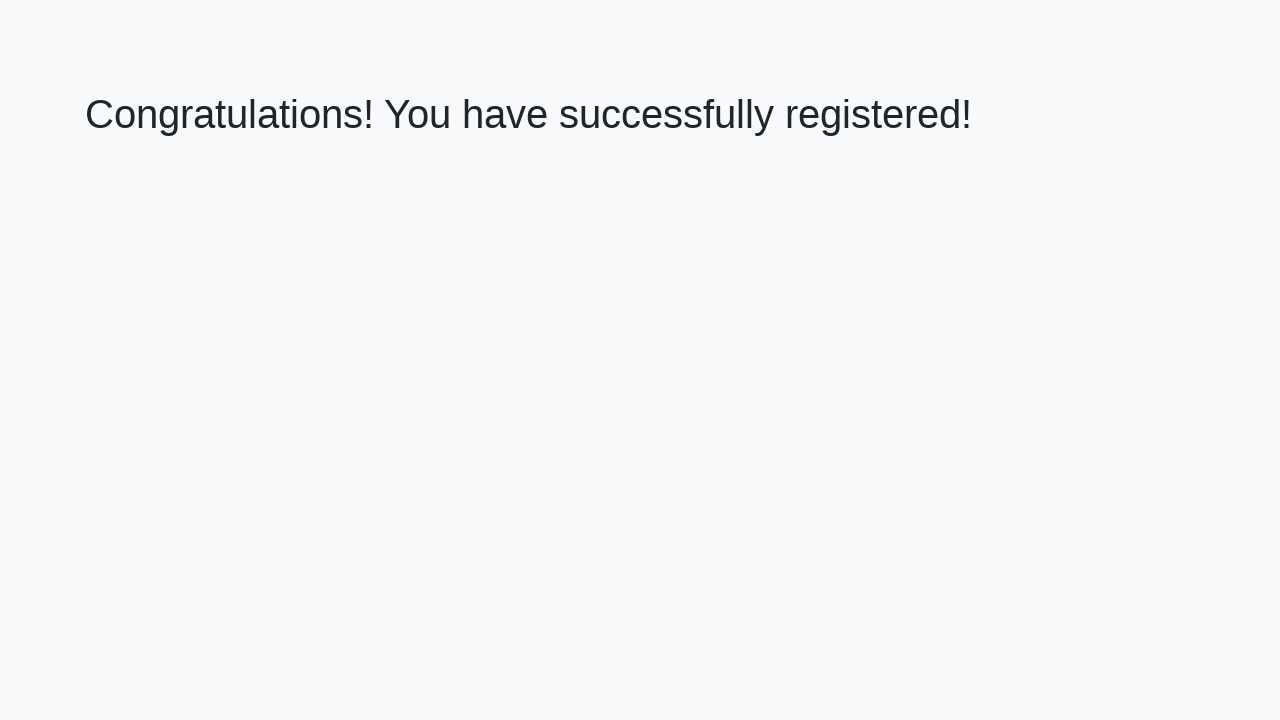

Navigation to registration result page completed
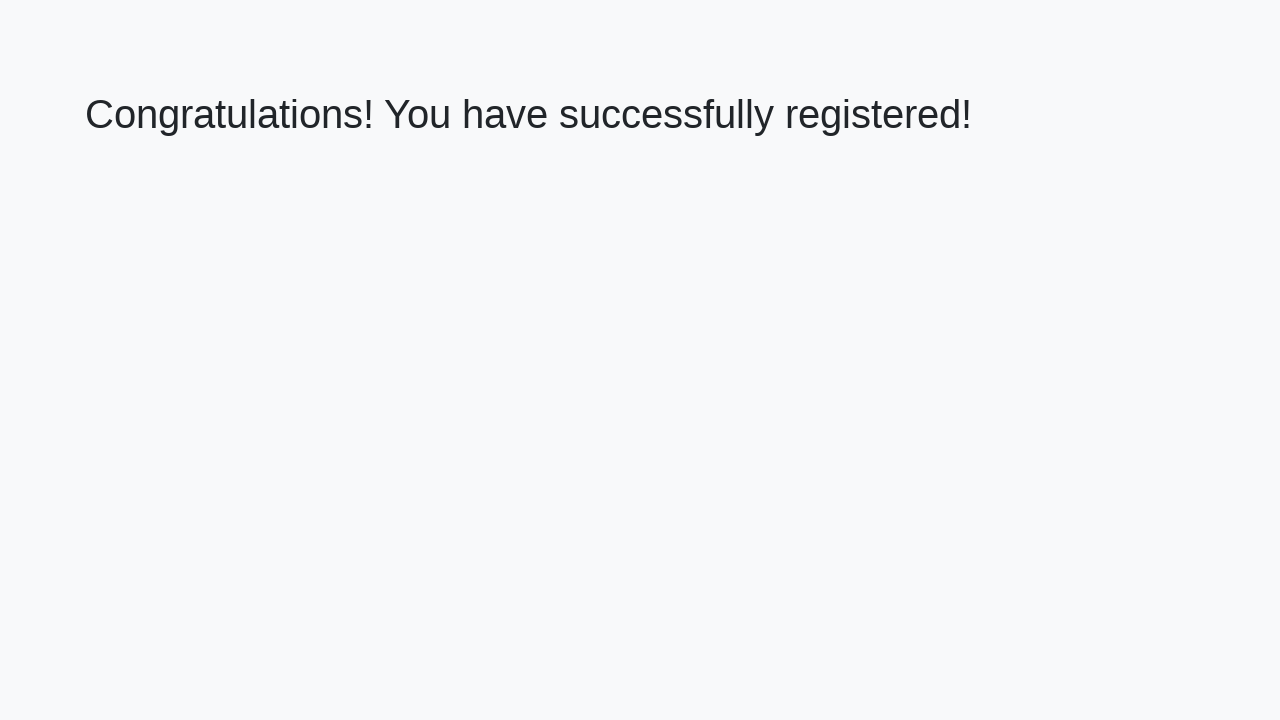

Retrieved success message heading text
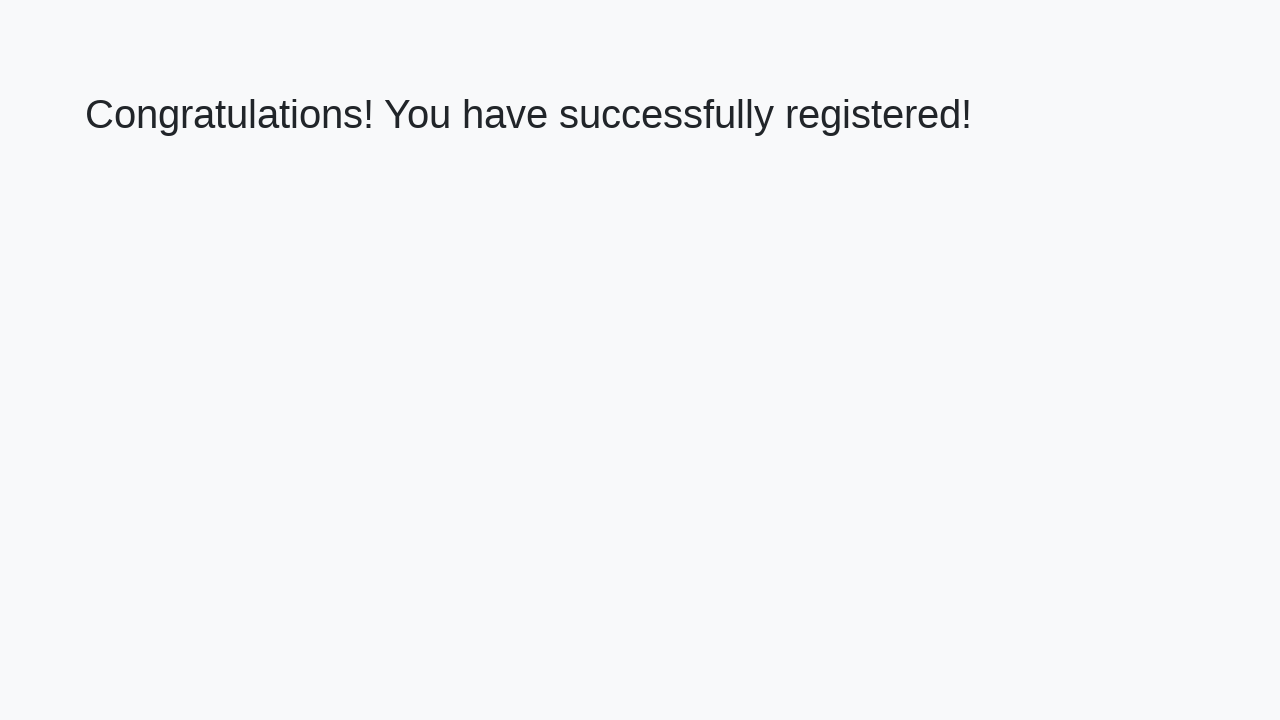

Verified success message matches expected text
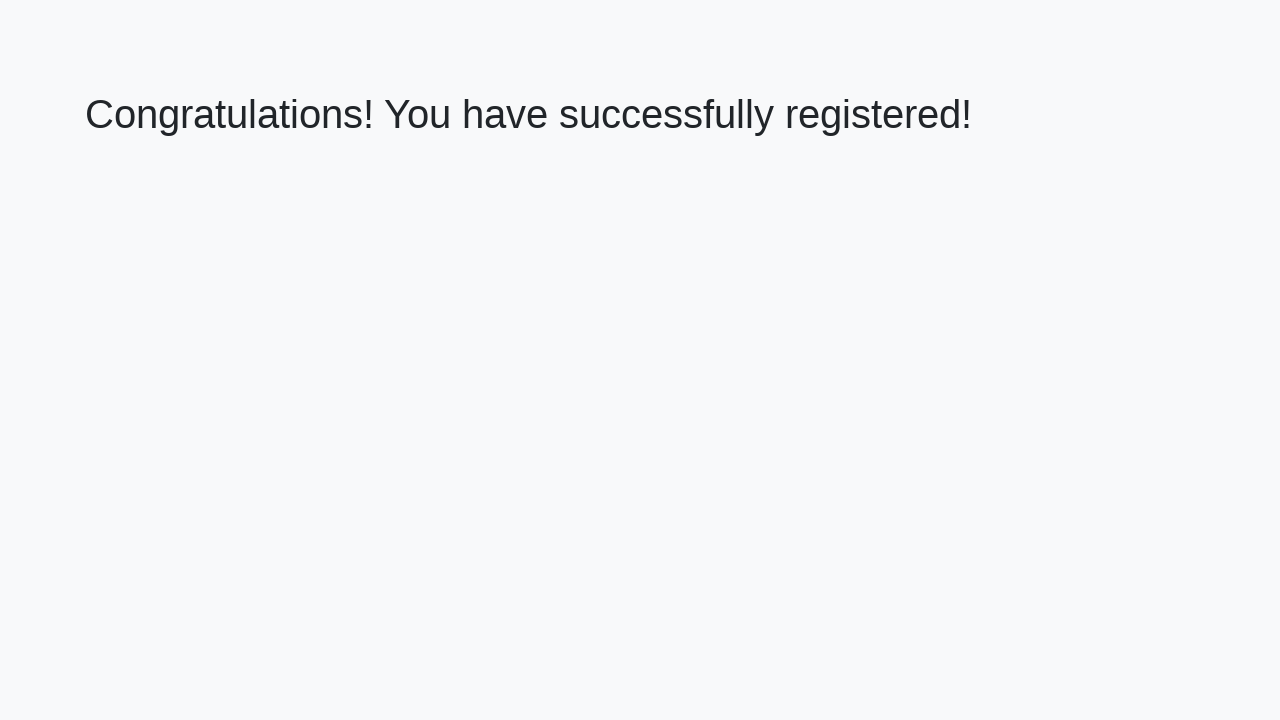

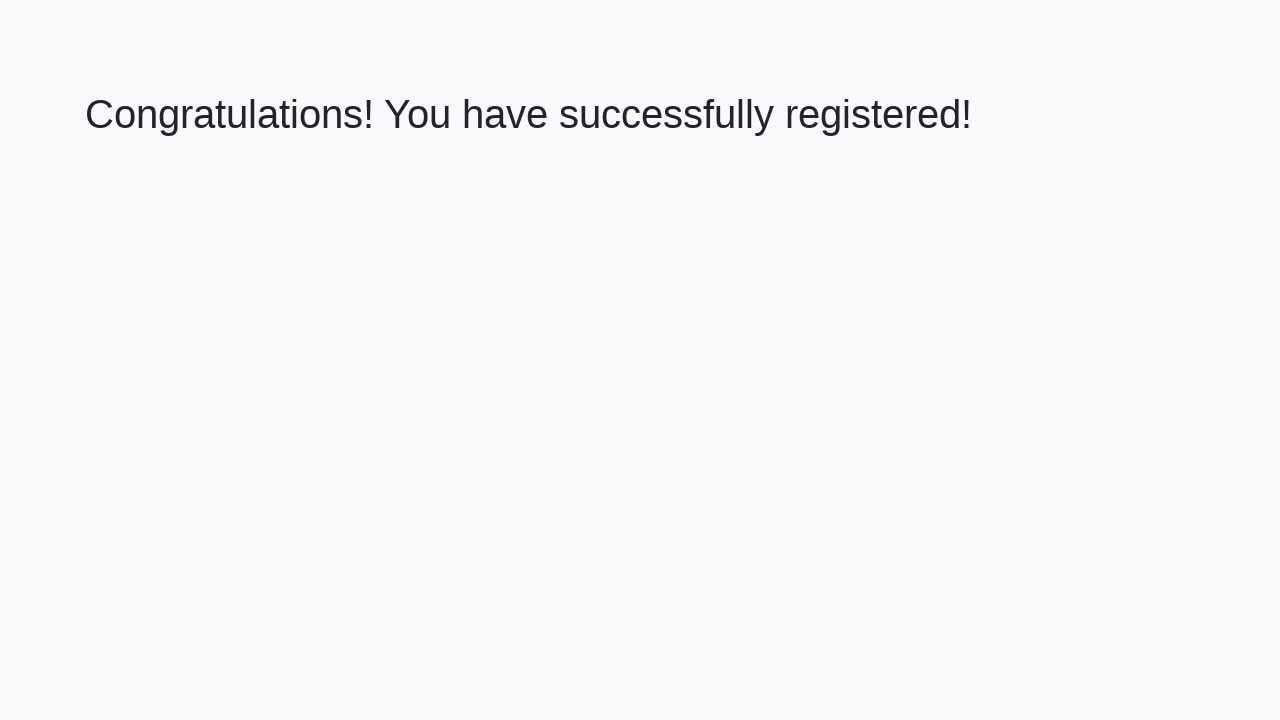